Tests dropdown selection functionality by clicking on a select element and choosing the "Lowest to highest" sorting option

Starting URL: https://www.bstackdemo.com/

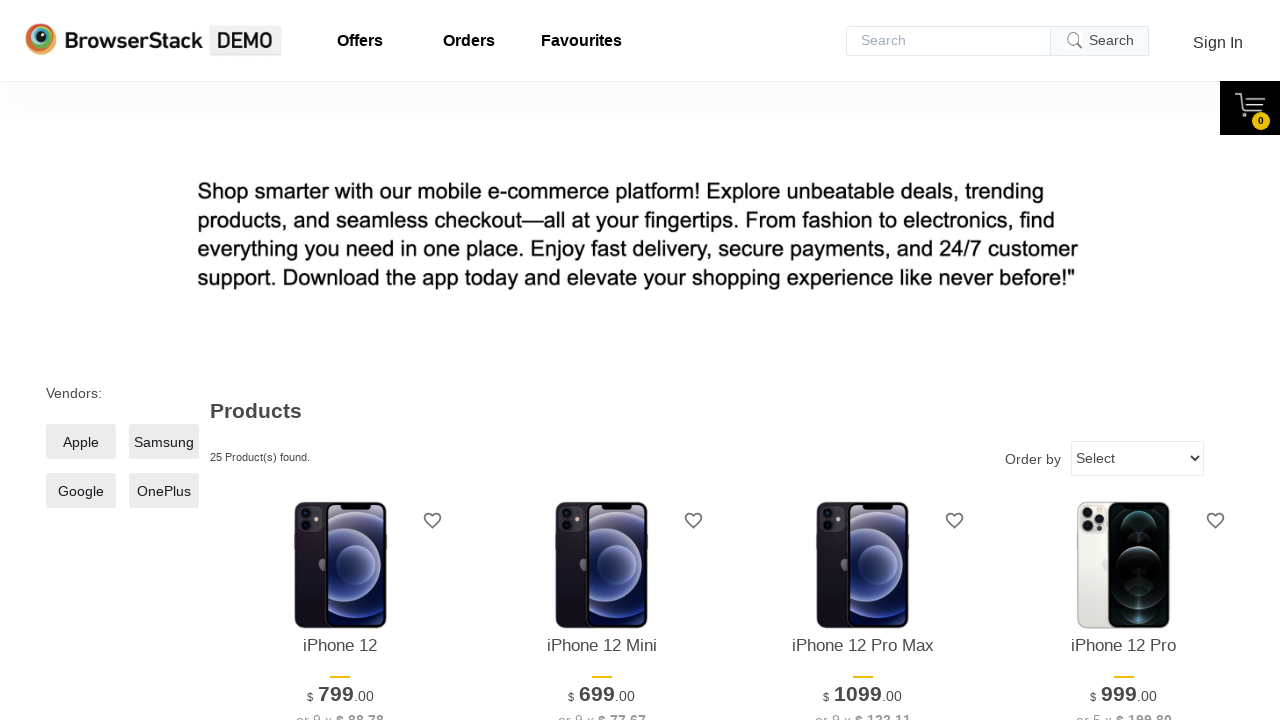

Clicked on the dropdown select element at (1138, 458) on xpath=//select
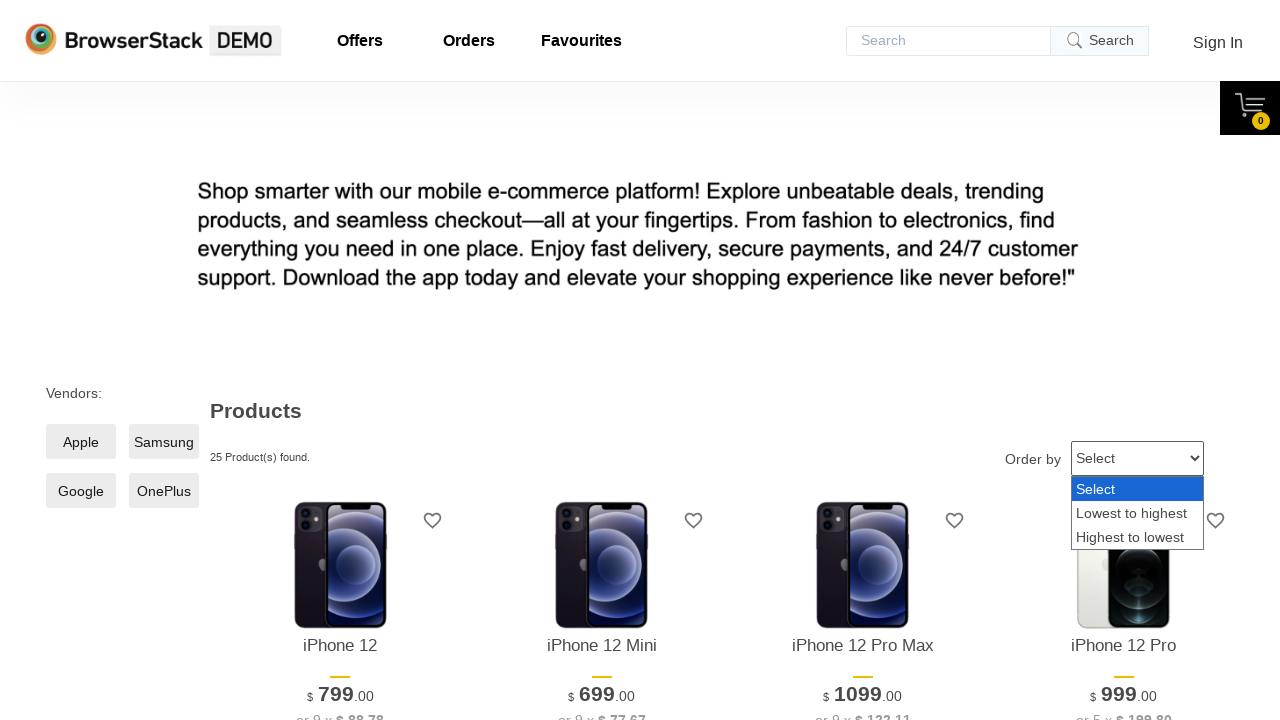

Selected 'Lowest to highest' sorting option from dropdown on //select
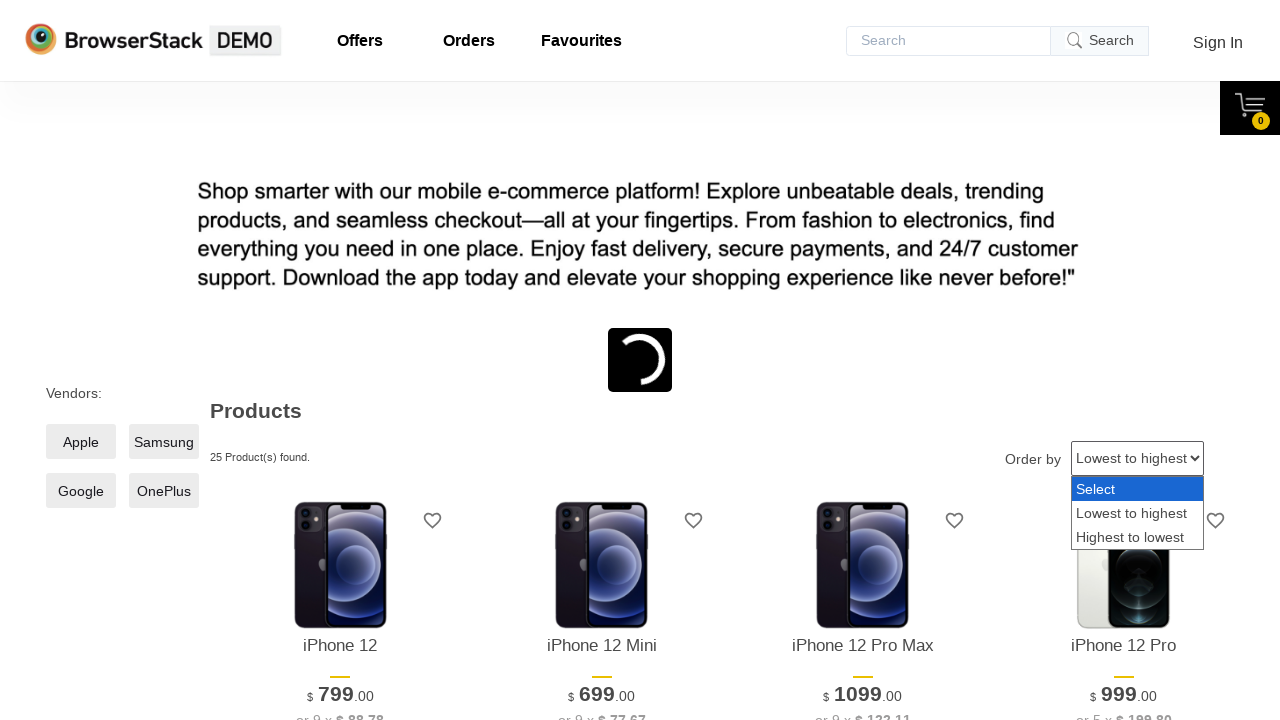

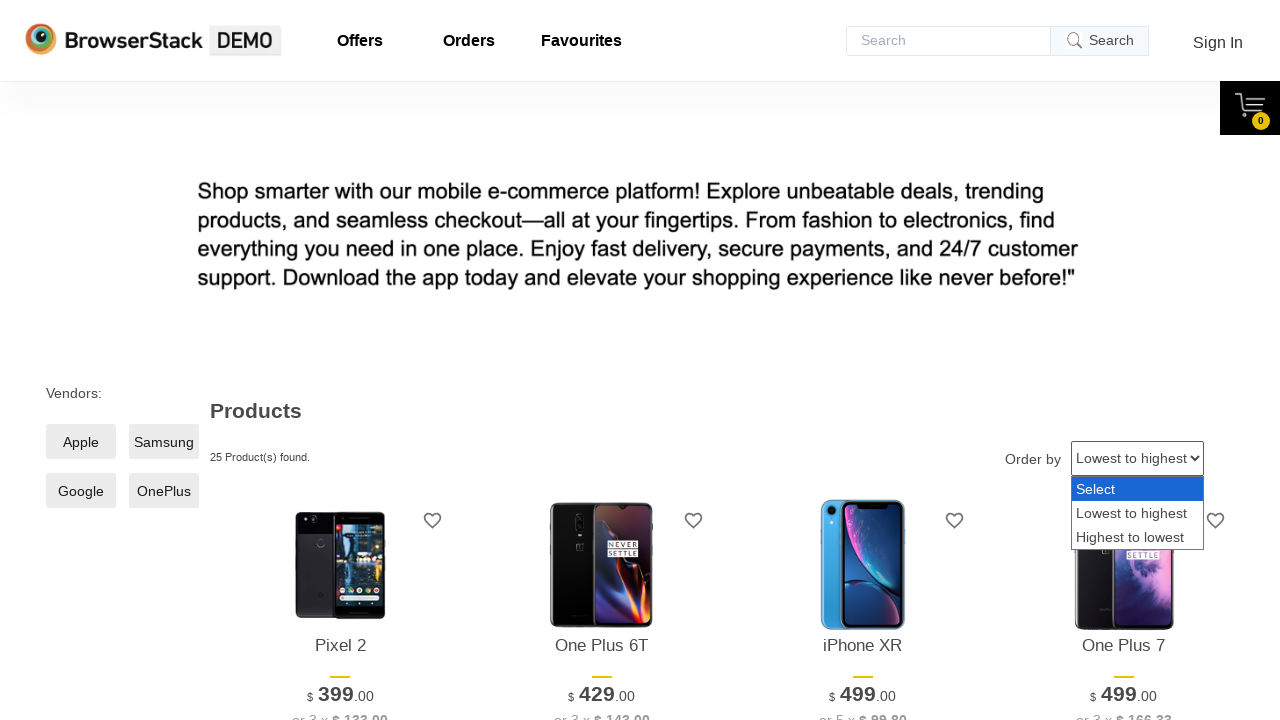